Tests window handling by opening a new window, switching to it, clicking a link, and switching back to the parent window

Starting URL: https://rahulshettyacademy.com/AutomationPractice/

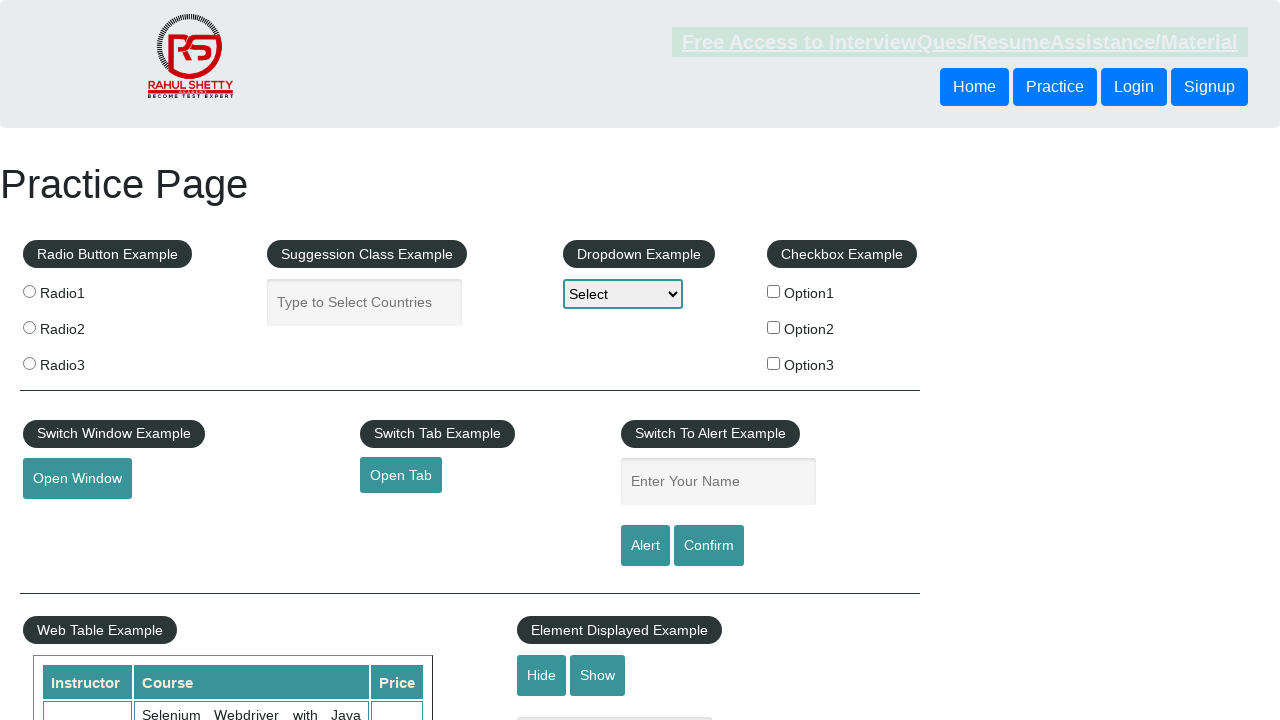

Clicked button to open new window at (77, 479) on button#openwindow
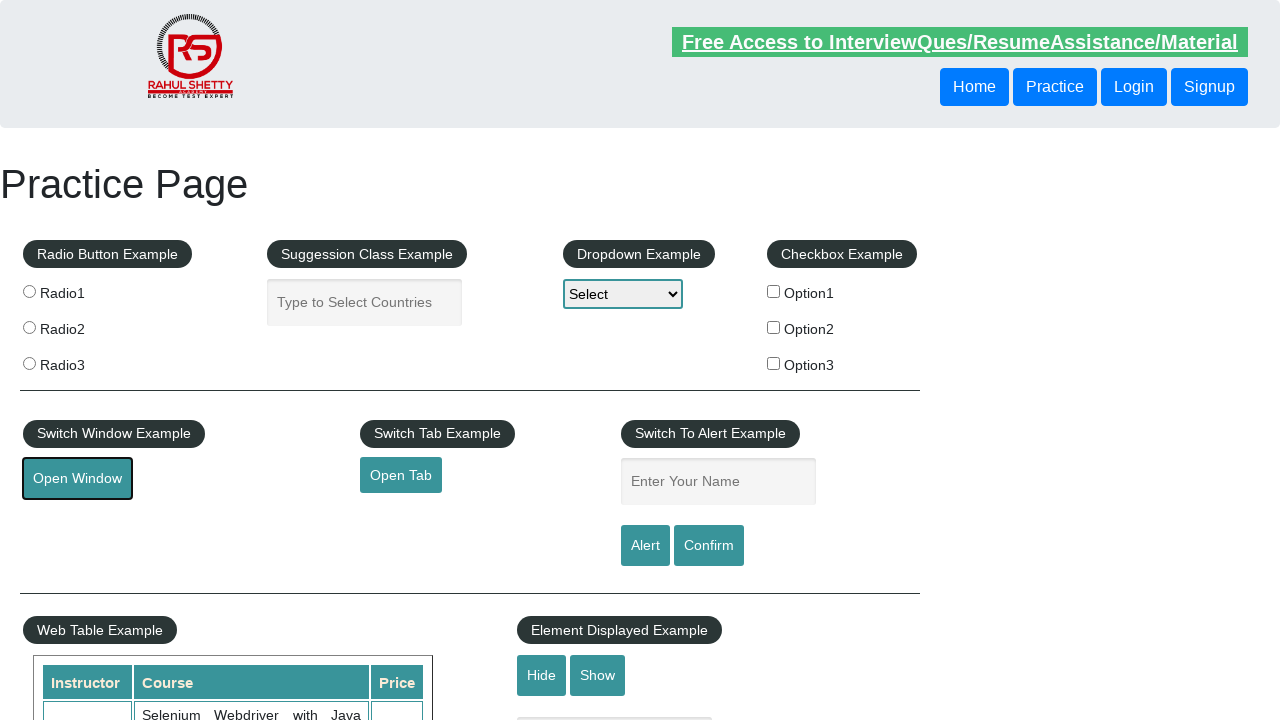

New window/page opened and captured
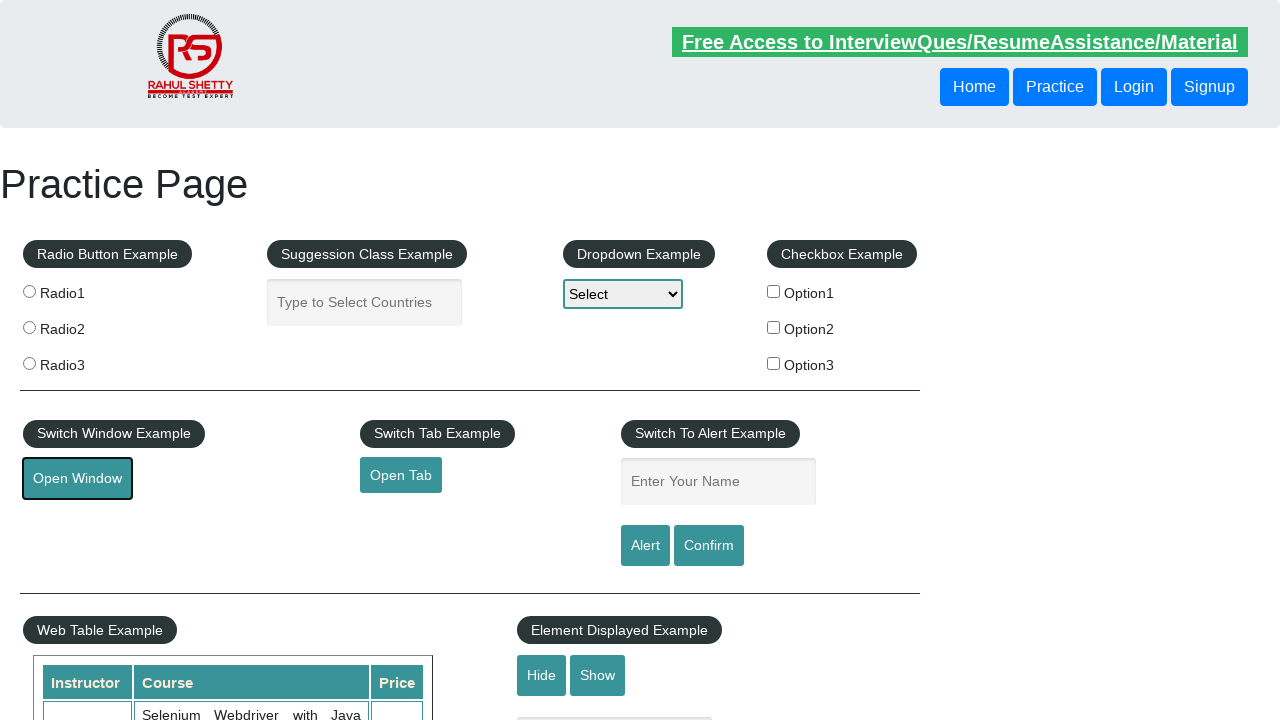

New page finished loading
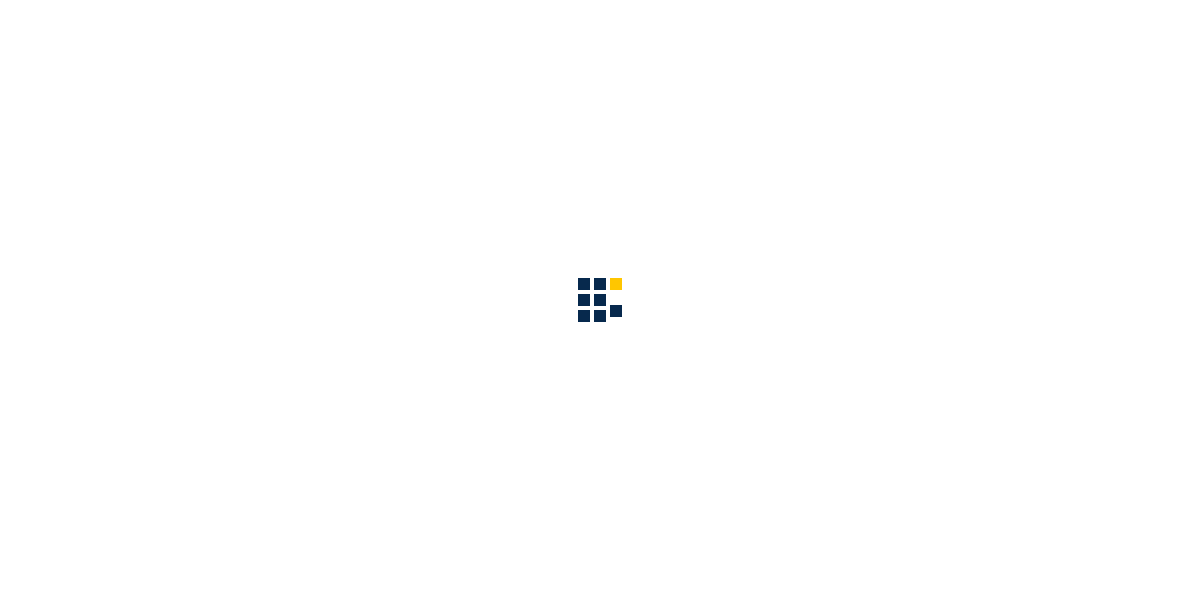

Clicked Contact link in new window at (946, 36) on a:has-text('Contact')
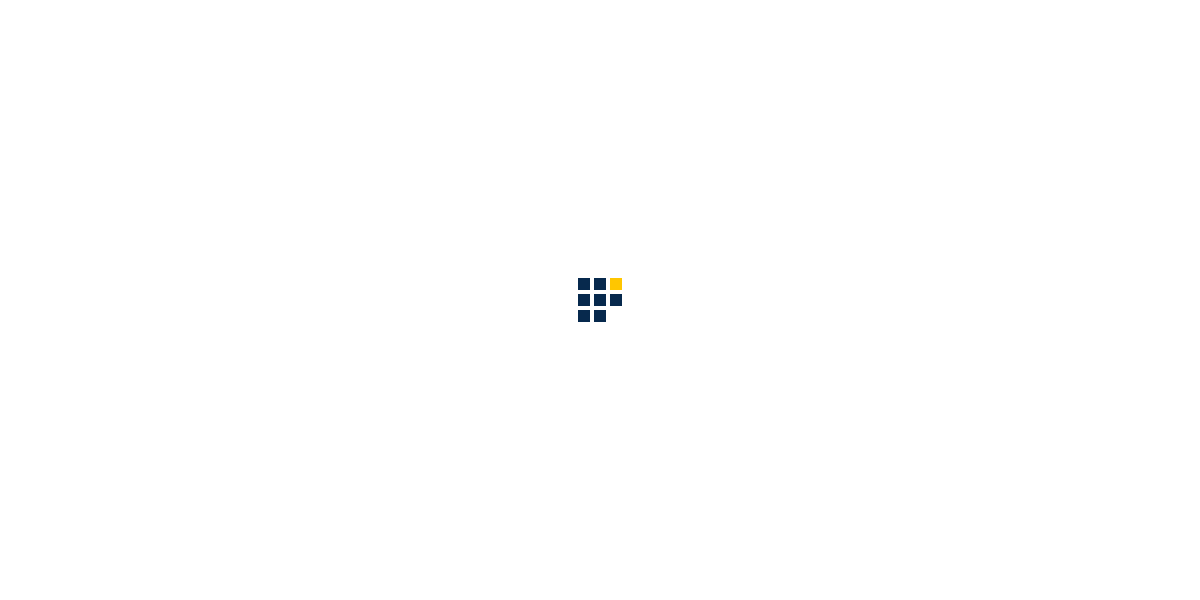

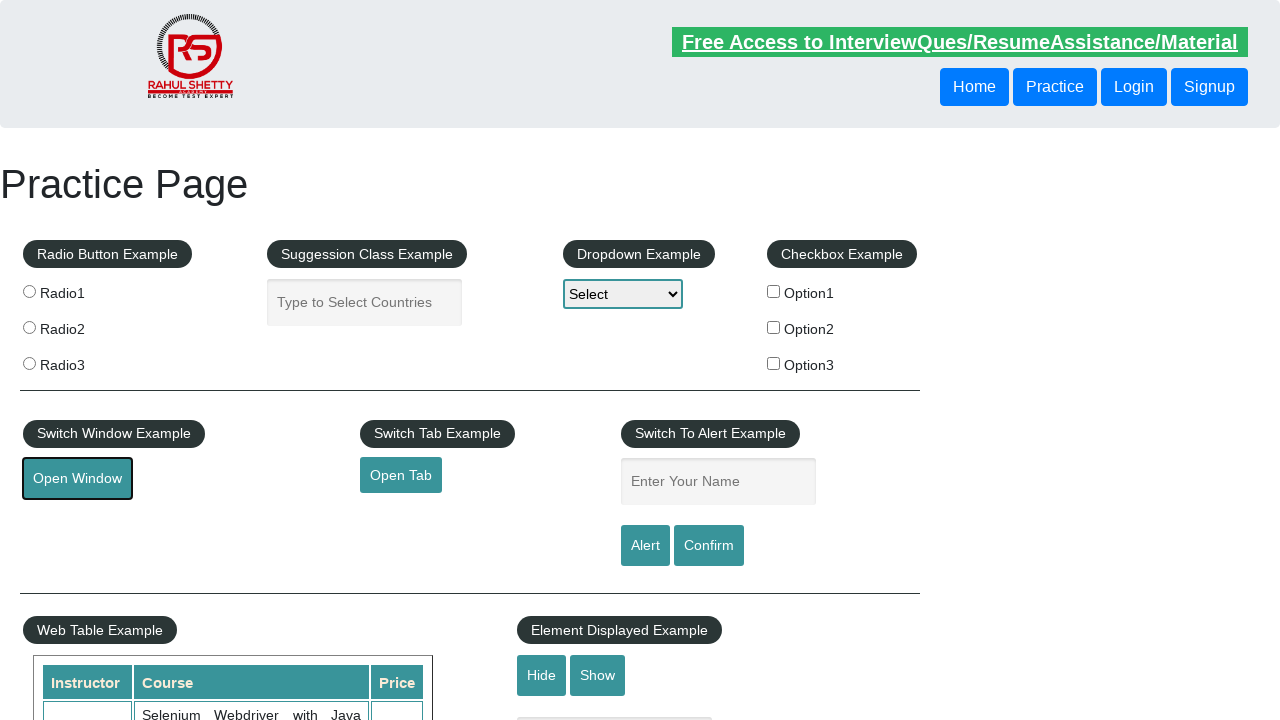